Tests entering a full name into a text input field on the LetCode edit page

Starting URL: https://letcode.in/edit

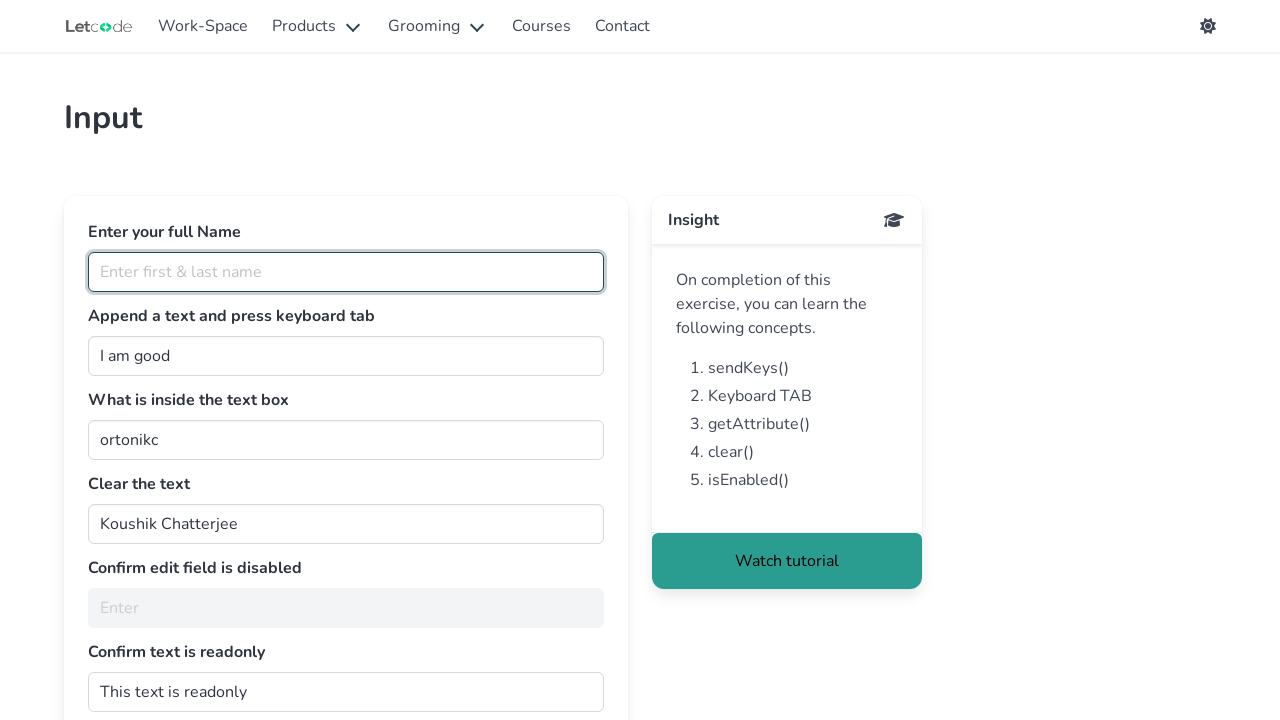

Entered full name 'Maria Rodriguez' into the fullName input field on #fullName
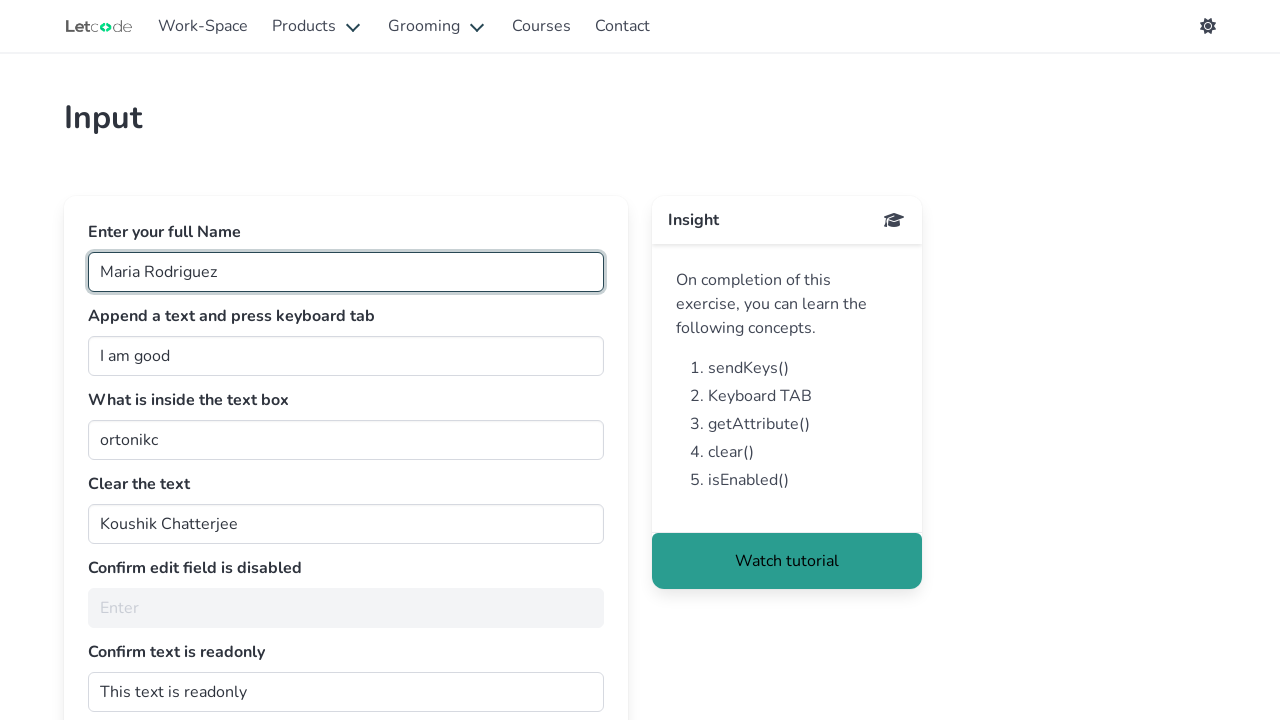

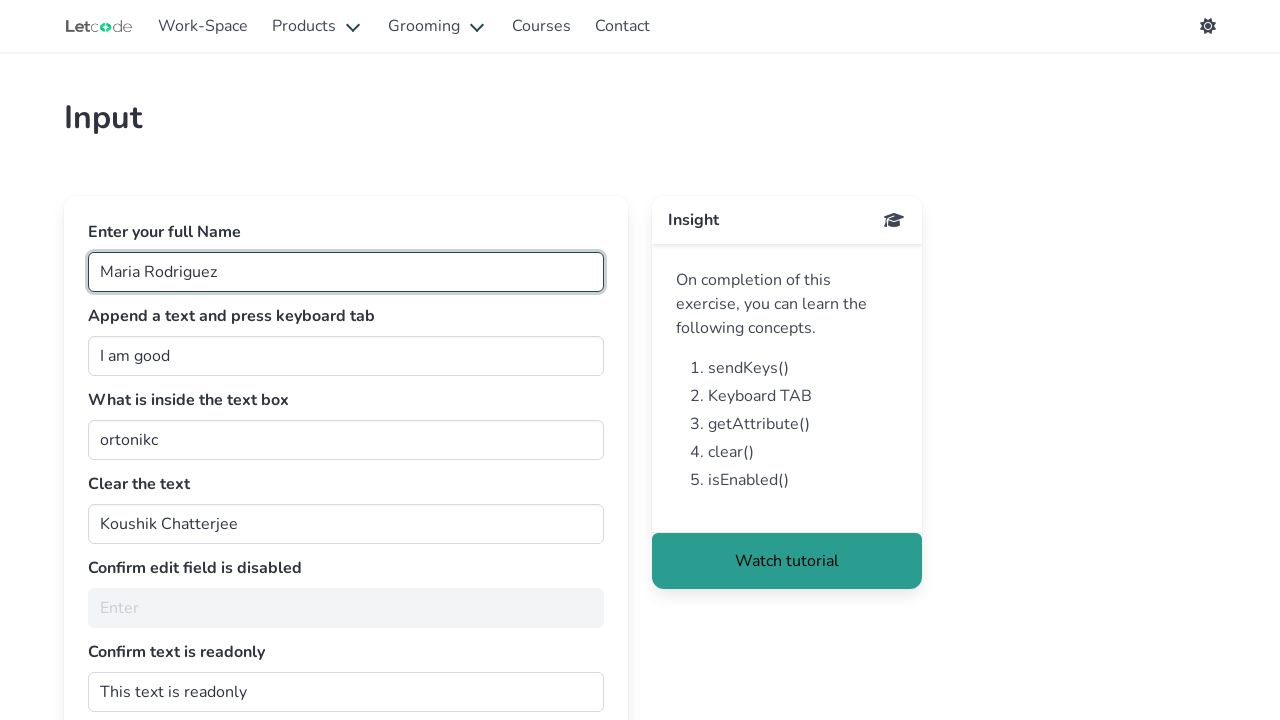